Tests adding a product to the shopping cart on an e-commerce demo site by clicking the Add to Cart button and verifying the product appears in the cart sidebar.

Starting URL: https://bstackdemo.com/

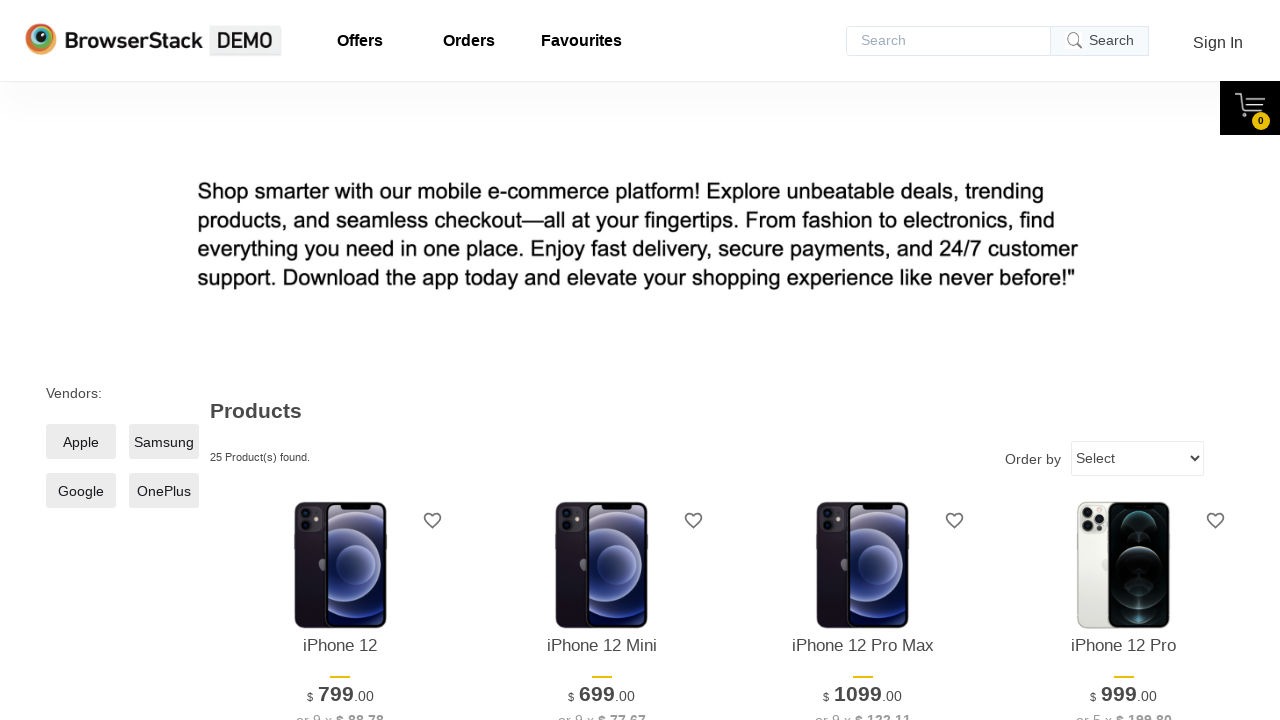

Waited for first product to be visible on page
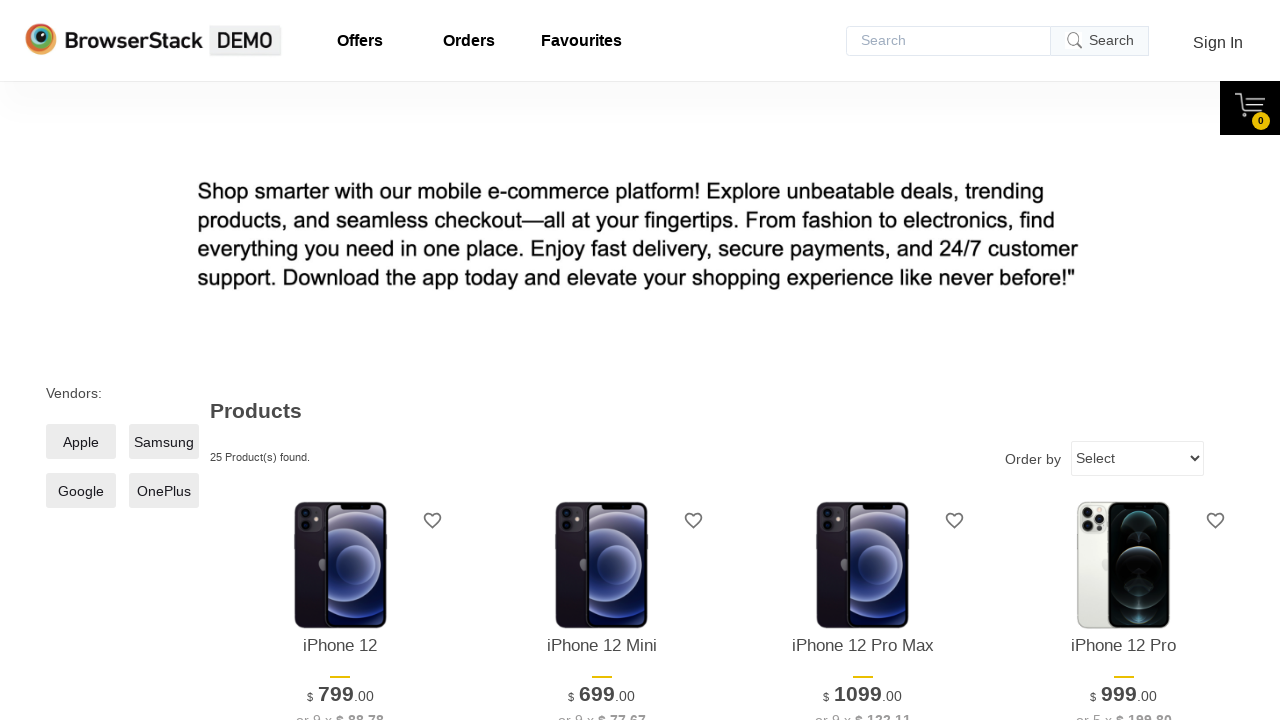

Retrieved product name: iPhone 12
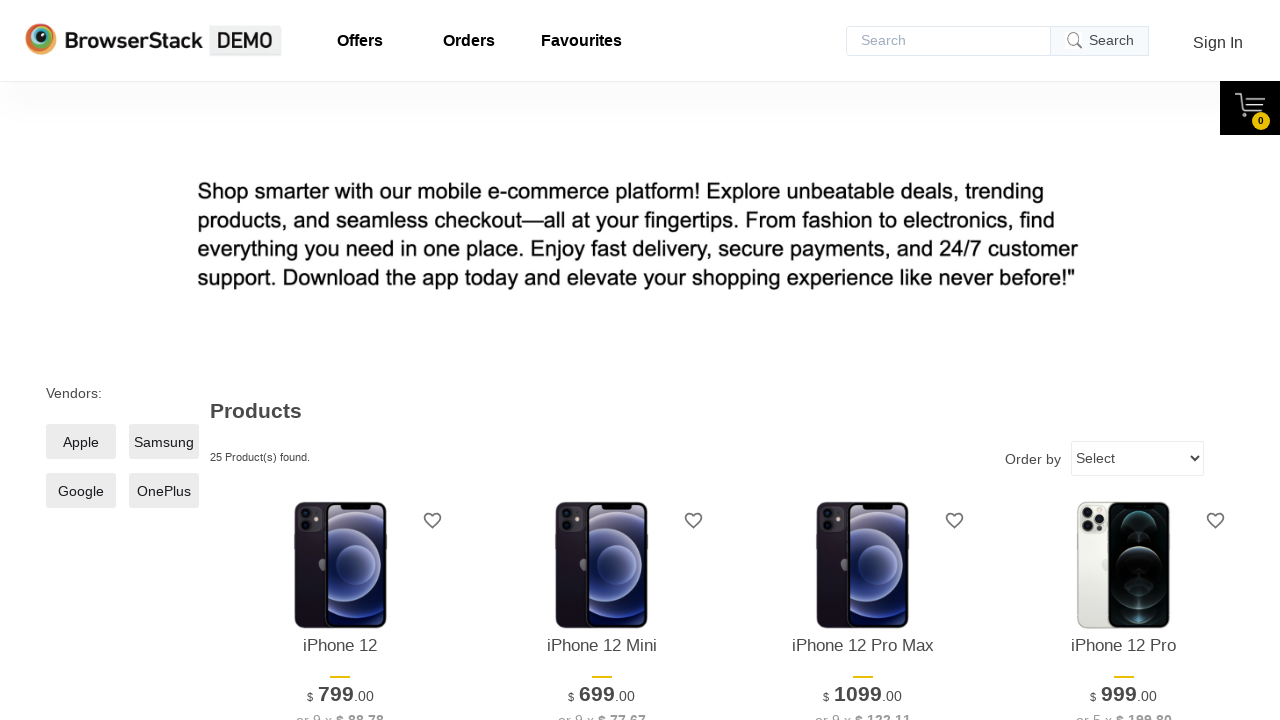

Clicked Add to Cart button for first product at (340, 361) on xpath=//*[@id="1"]/div[4]
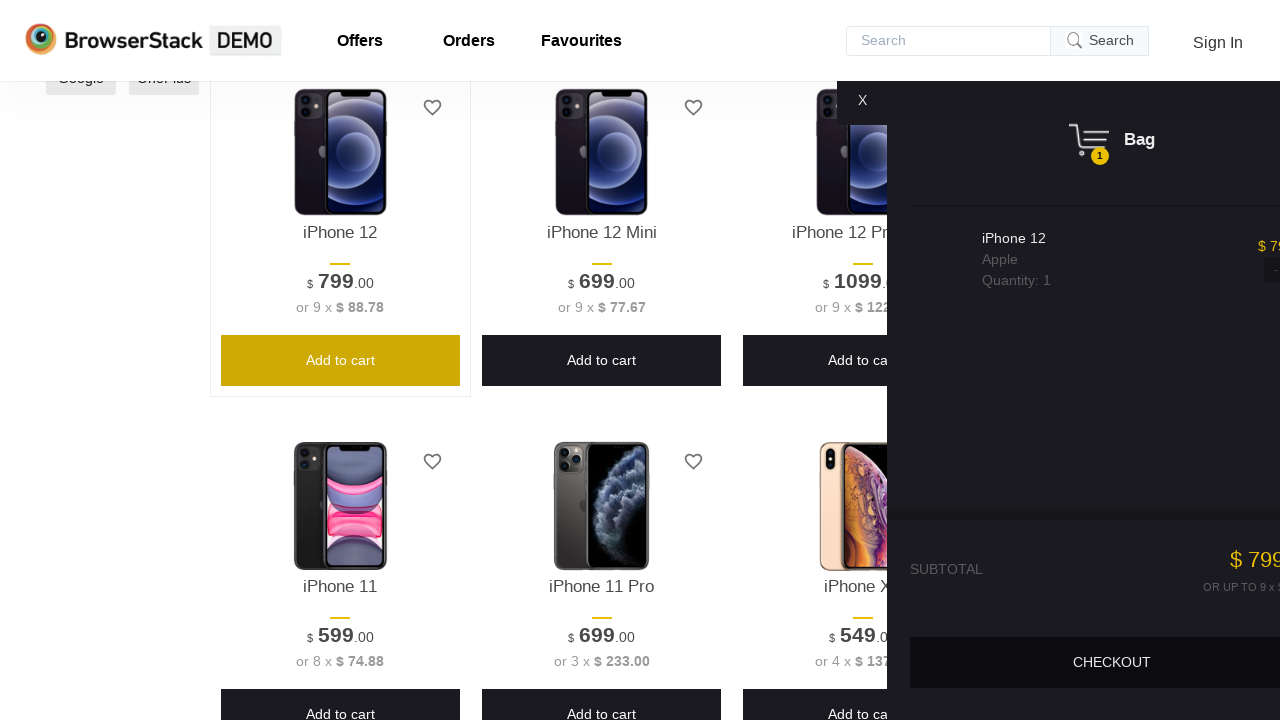

Cart sidebar appeared and became visible
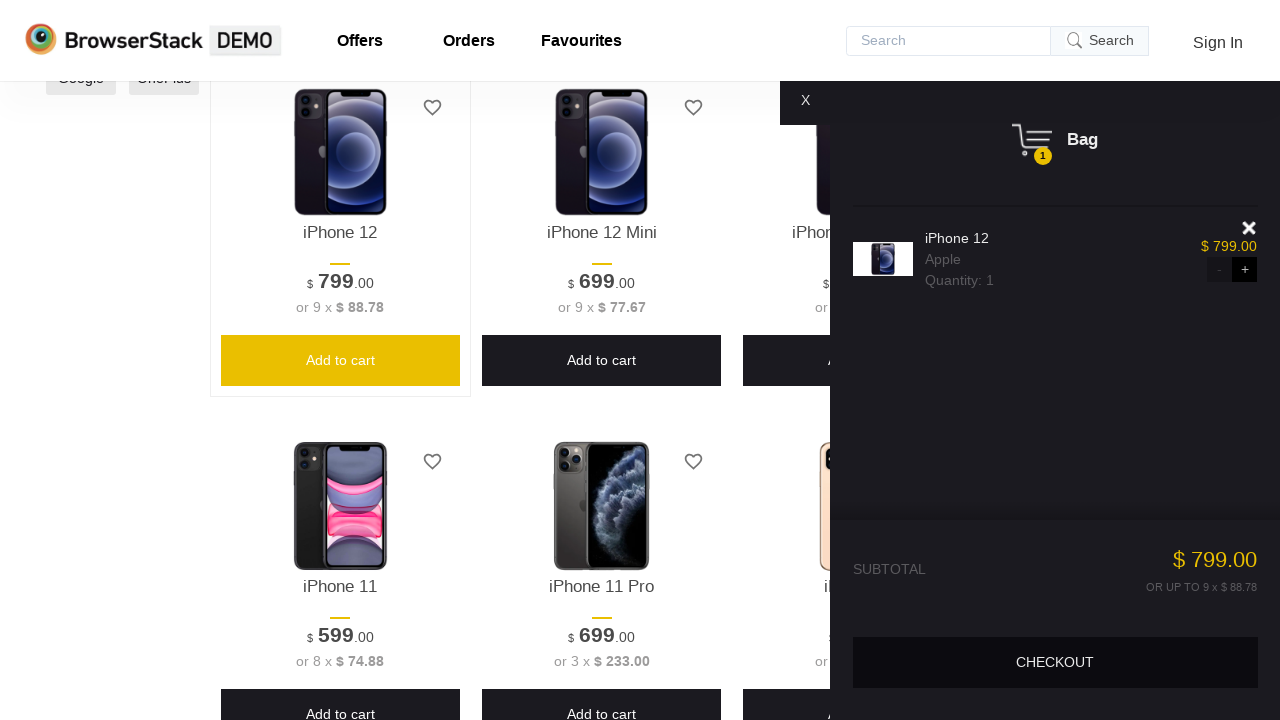

Product appeared in cart sidebar
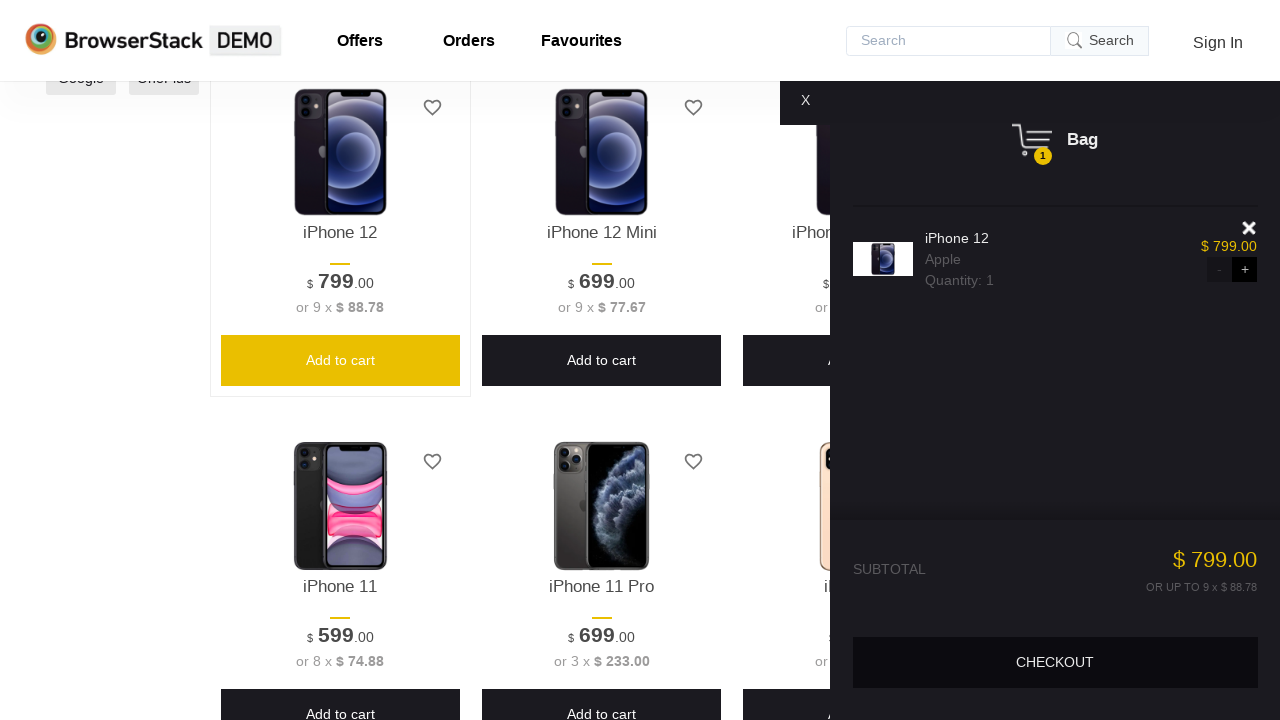

Retrieved product name from cart: iPhone 12
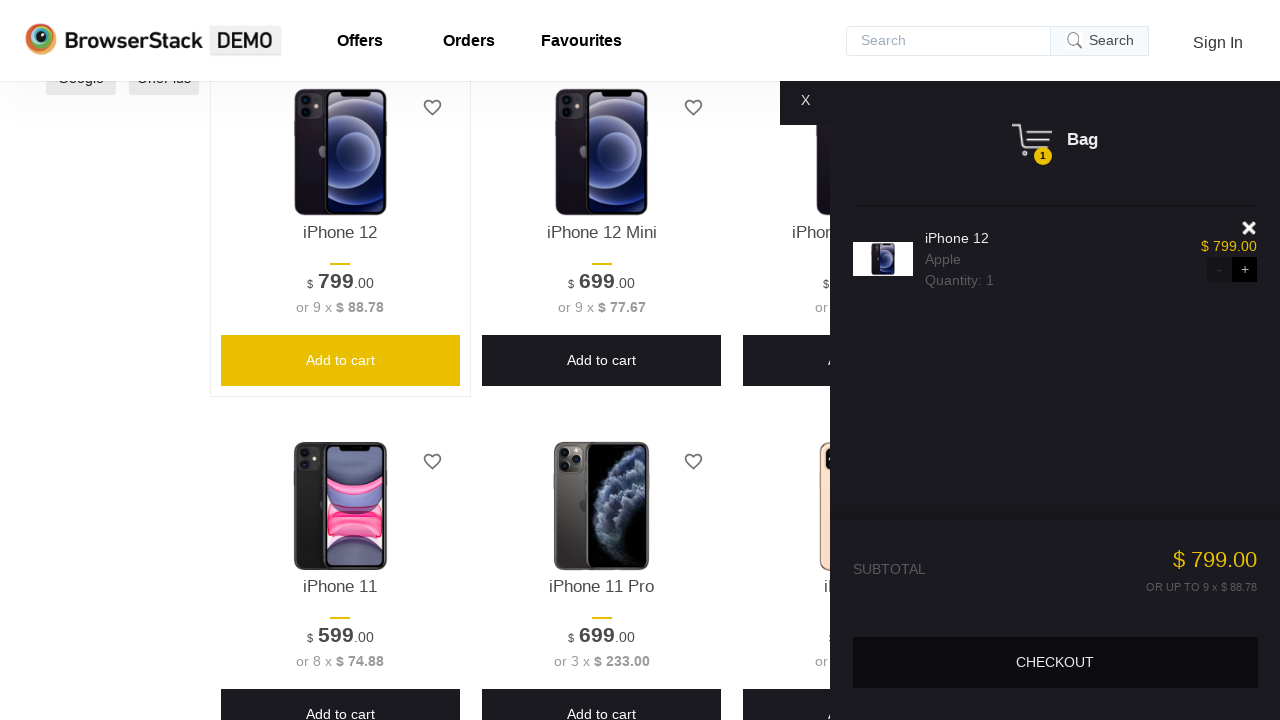

Verified that product in cart matches product added
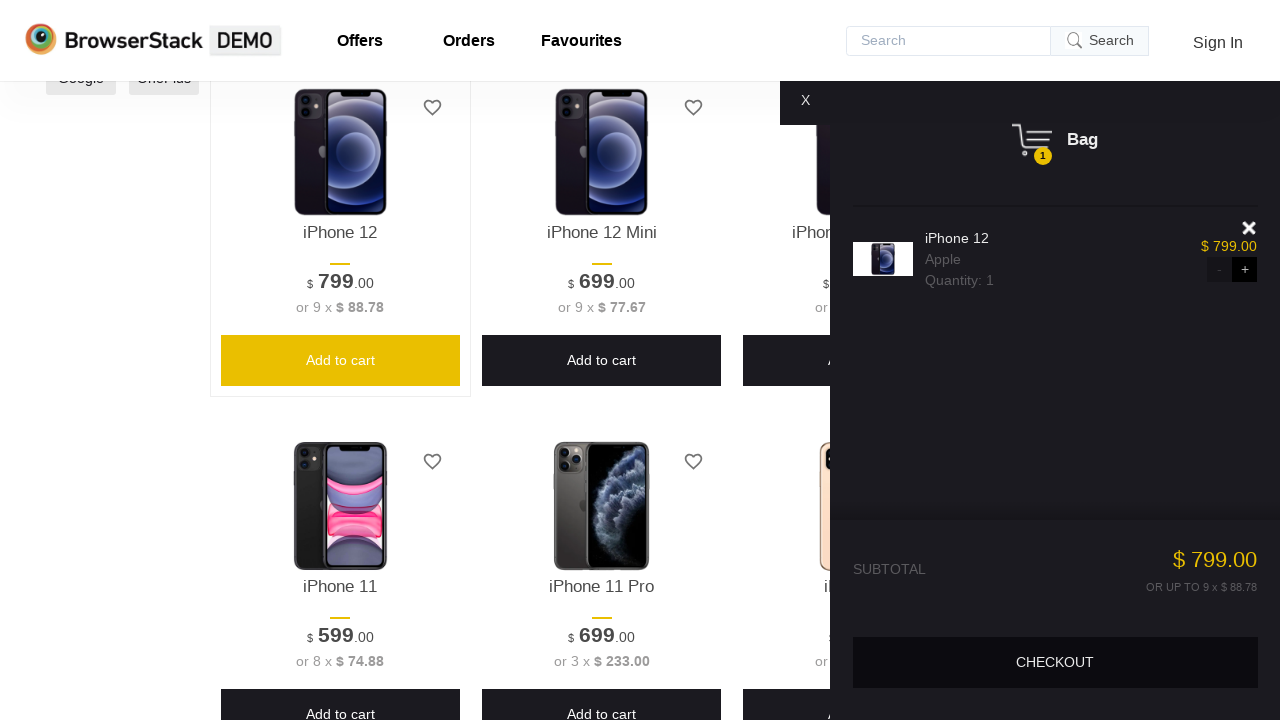

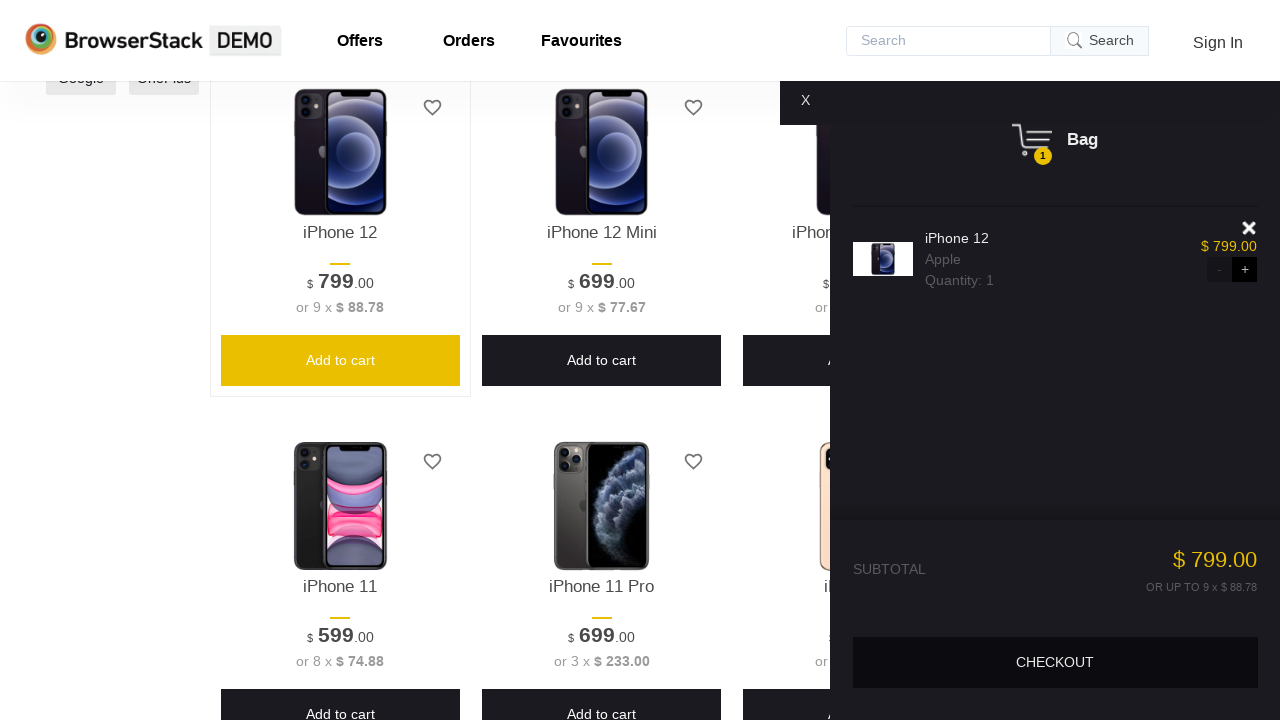